Tests dynamic properties of buttons on a demo page, including waiting for a button to become visible after a delay

Starting URL: https://demoqa.com/dynamic-properties

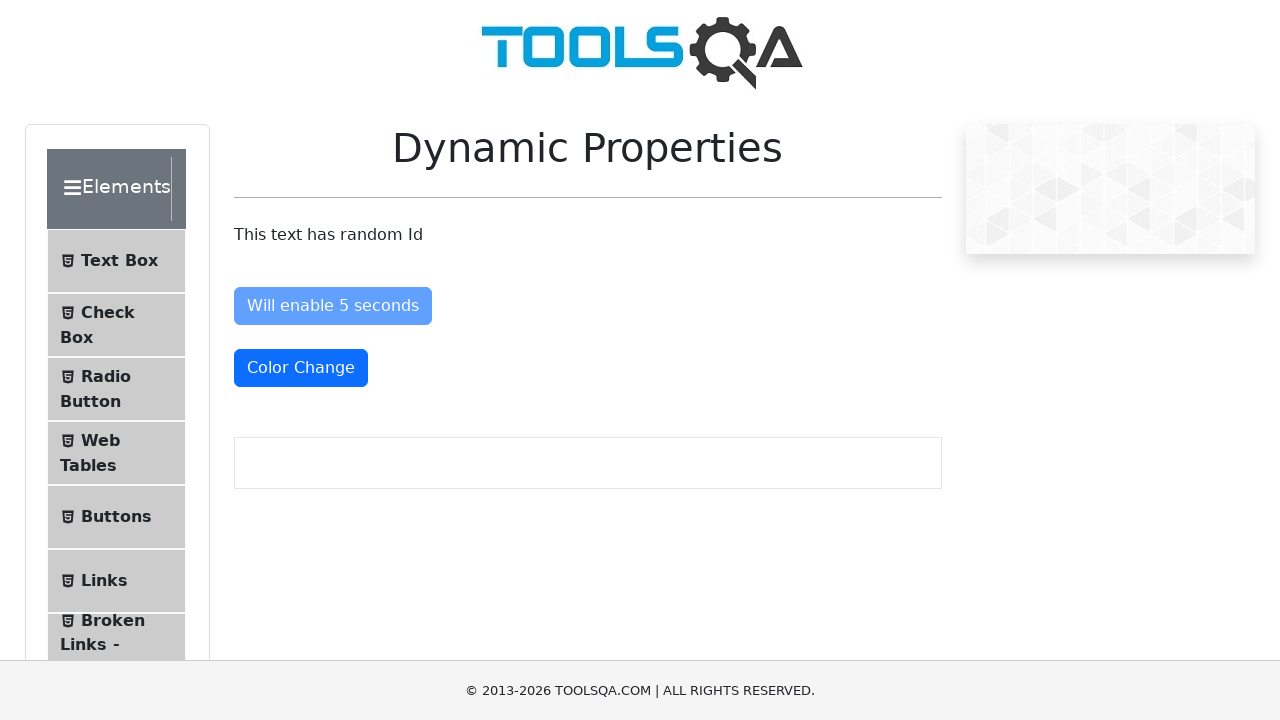

Located color change button element
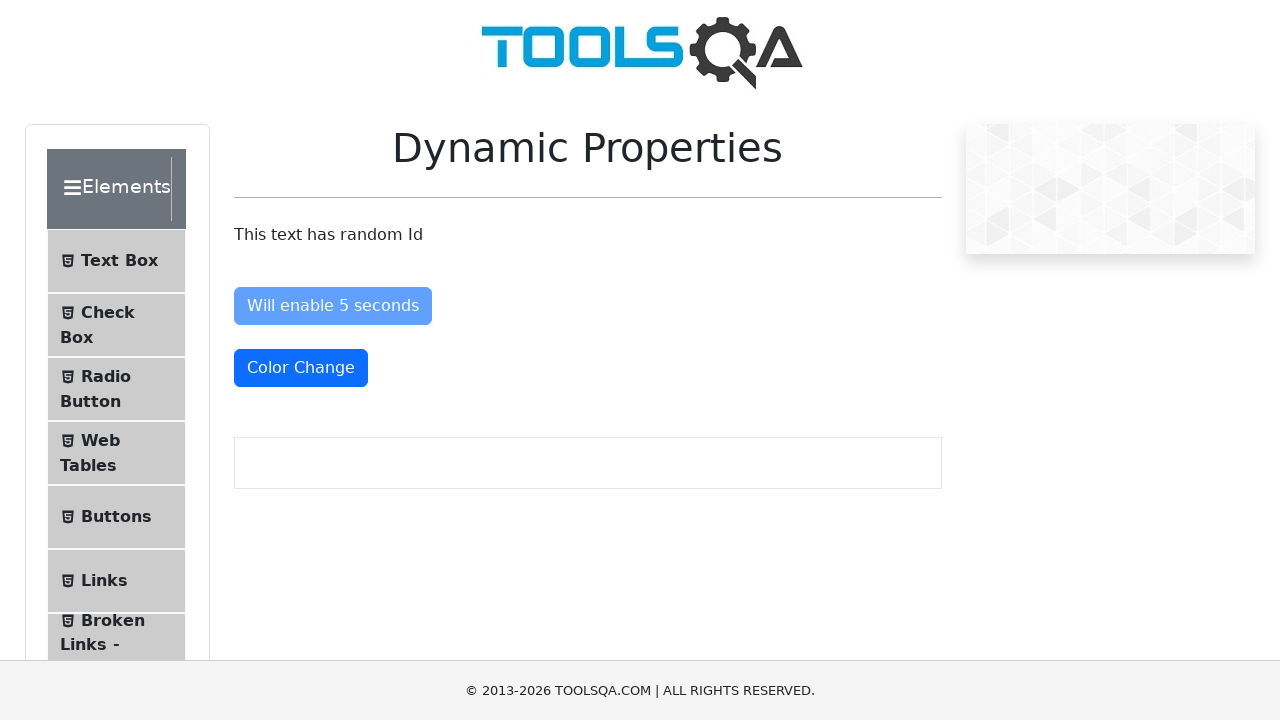

Located enable after button element
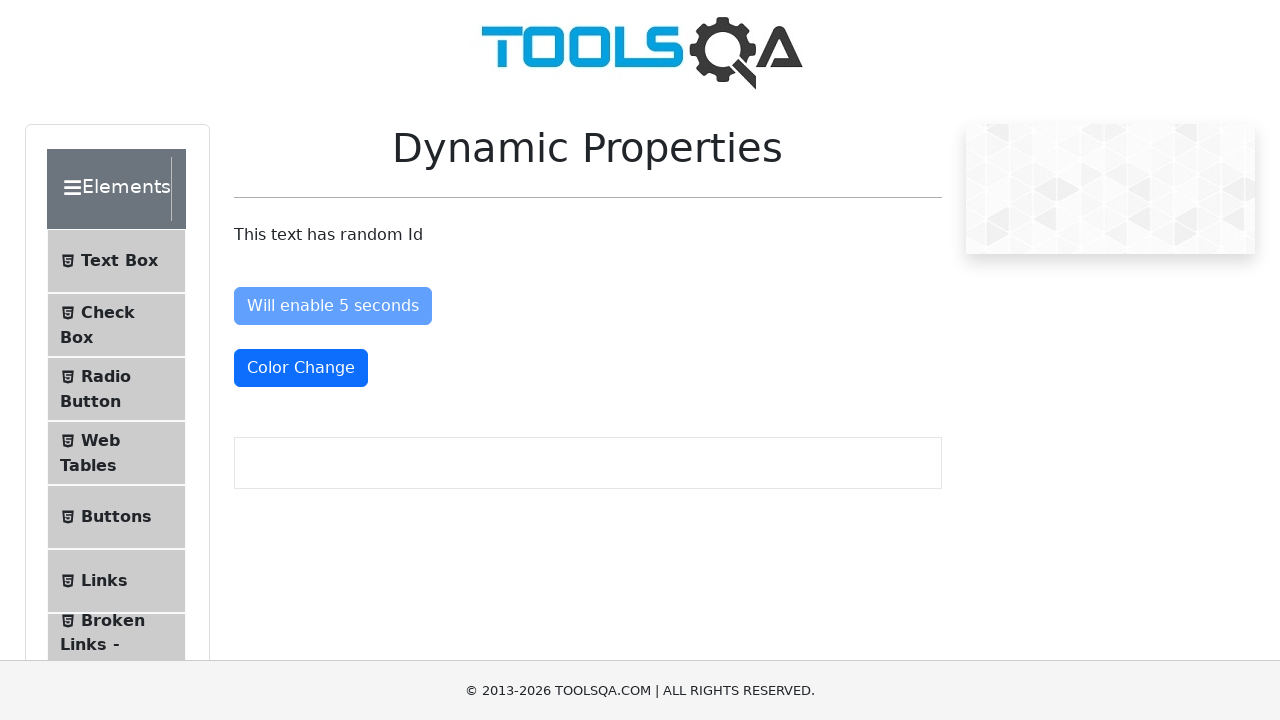

Checked initial state of enable after button: False
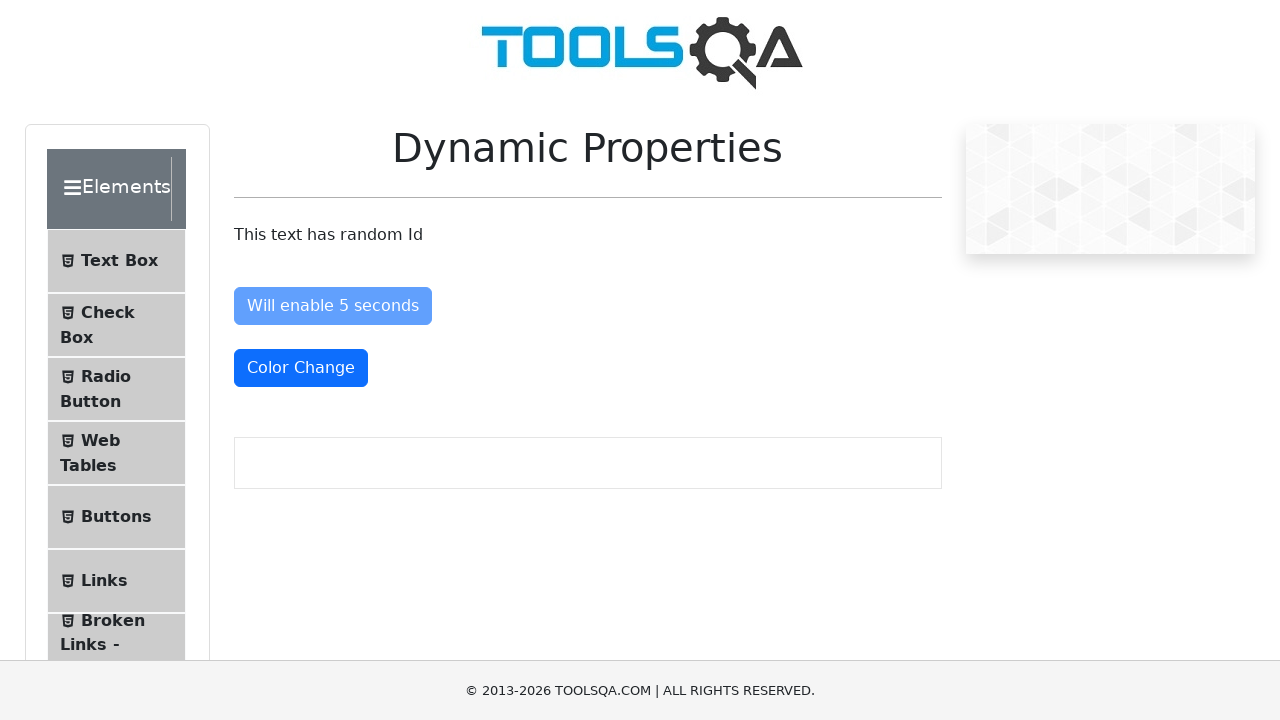

Retrieved initial color of color change button: rgb(255, 255, 255)
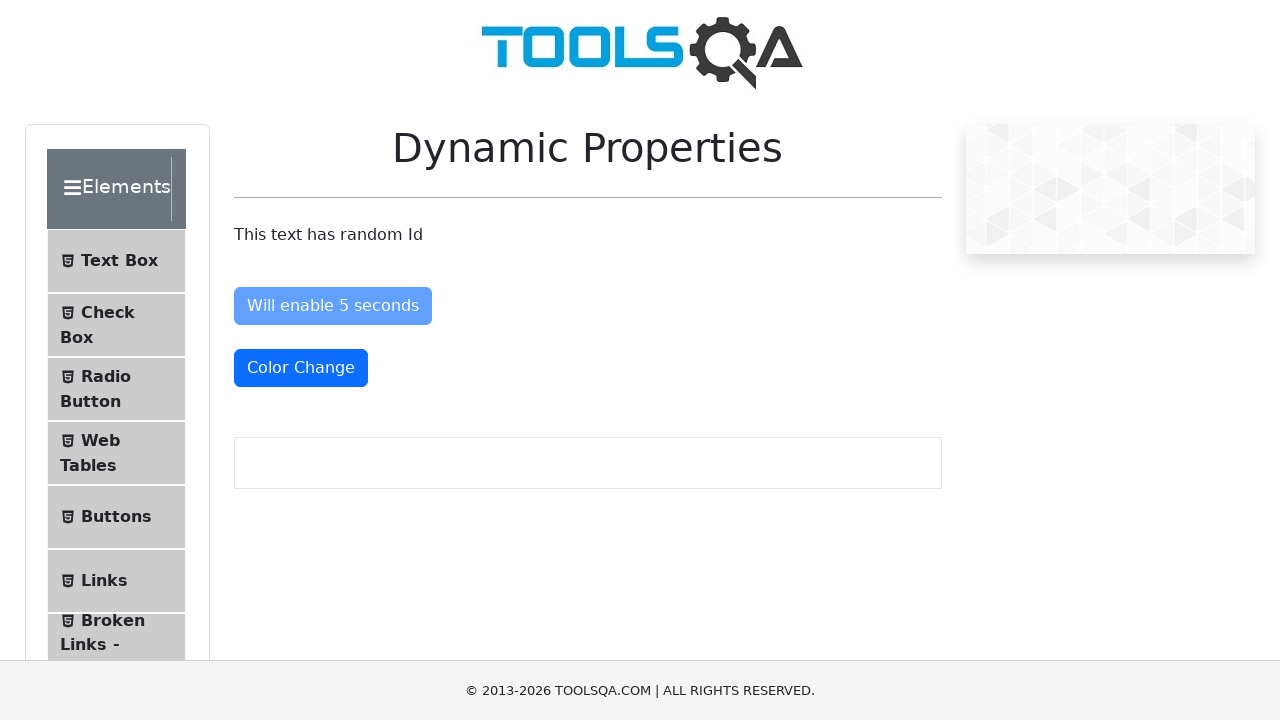

Waited for 'Visible After' button to appear (5 second delay)
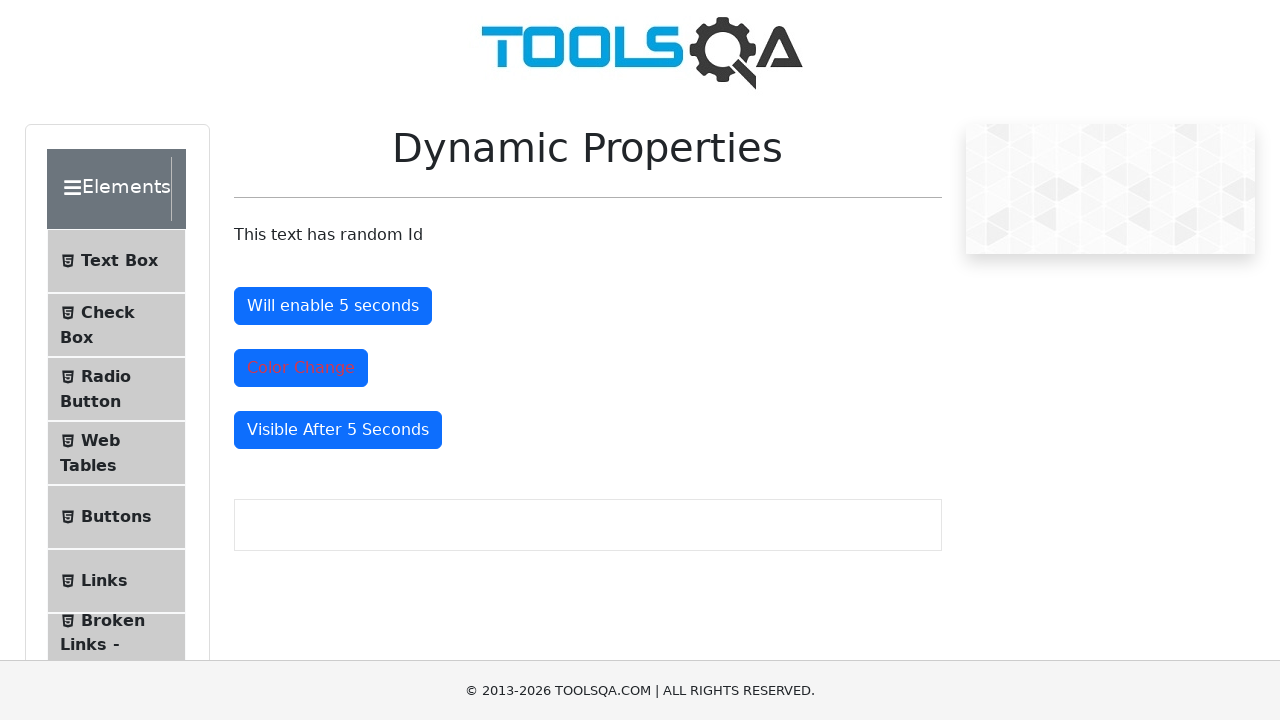

Located visible after button element
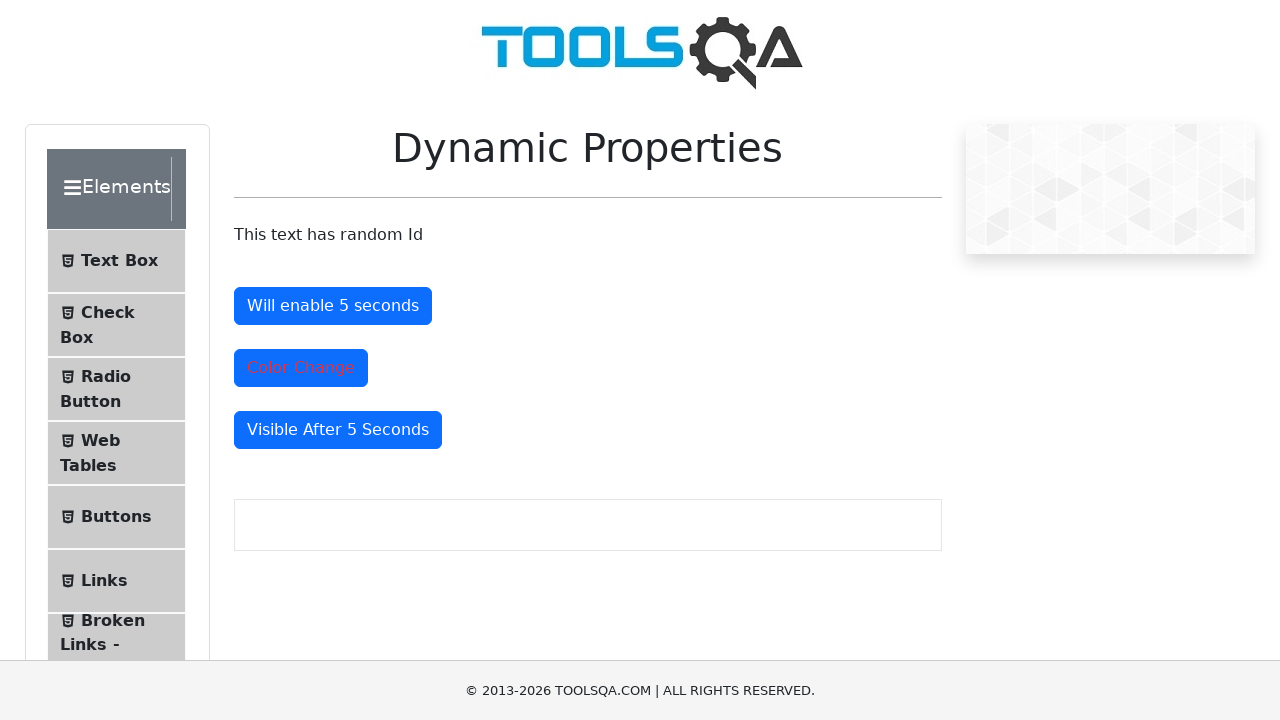

Verified visible after button is displayed: True
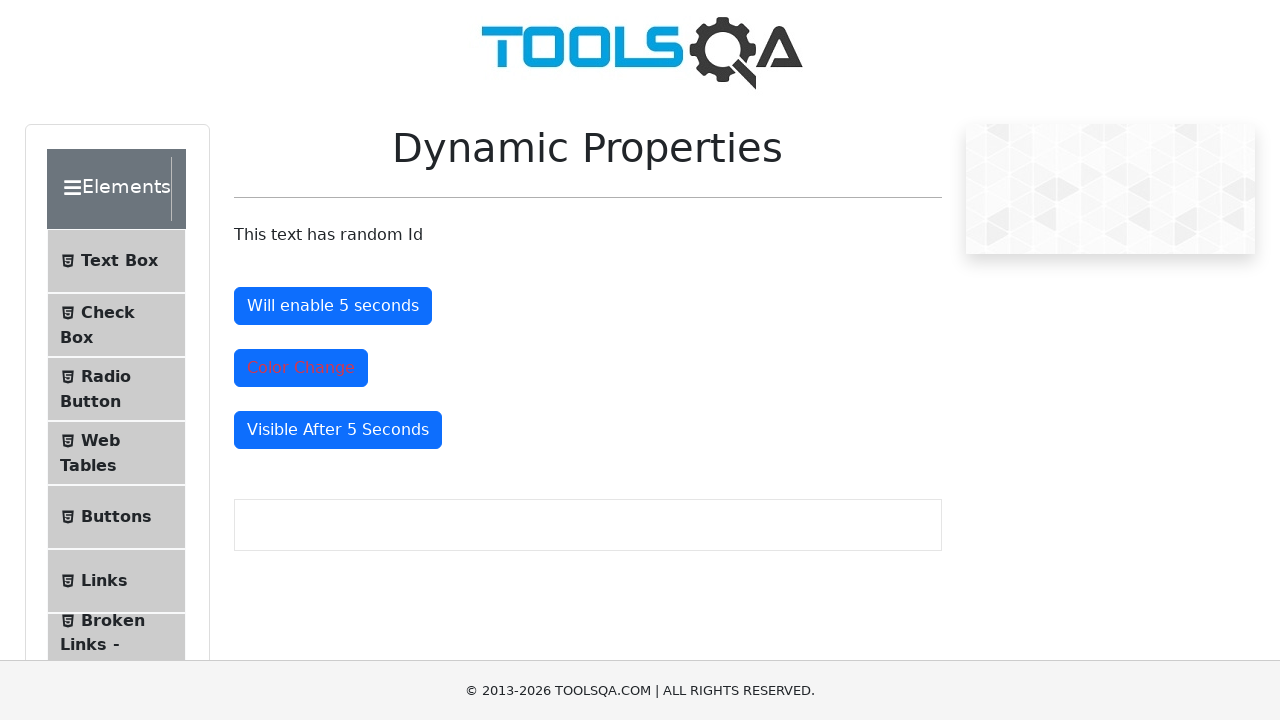

Checked final state of enable after button: True
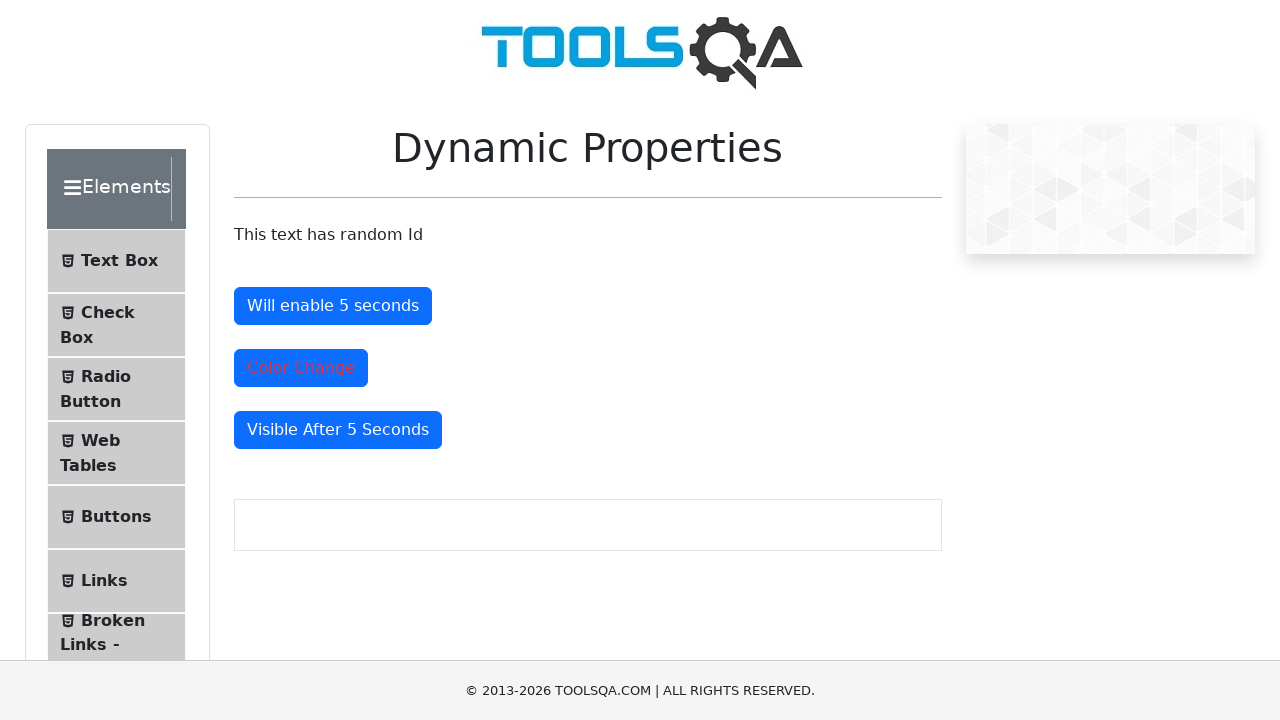

Retrieved final color of color change button: rgb(220, 53, 69)
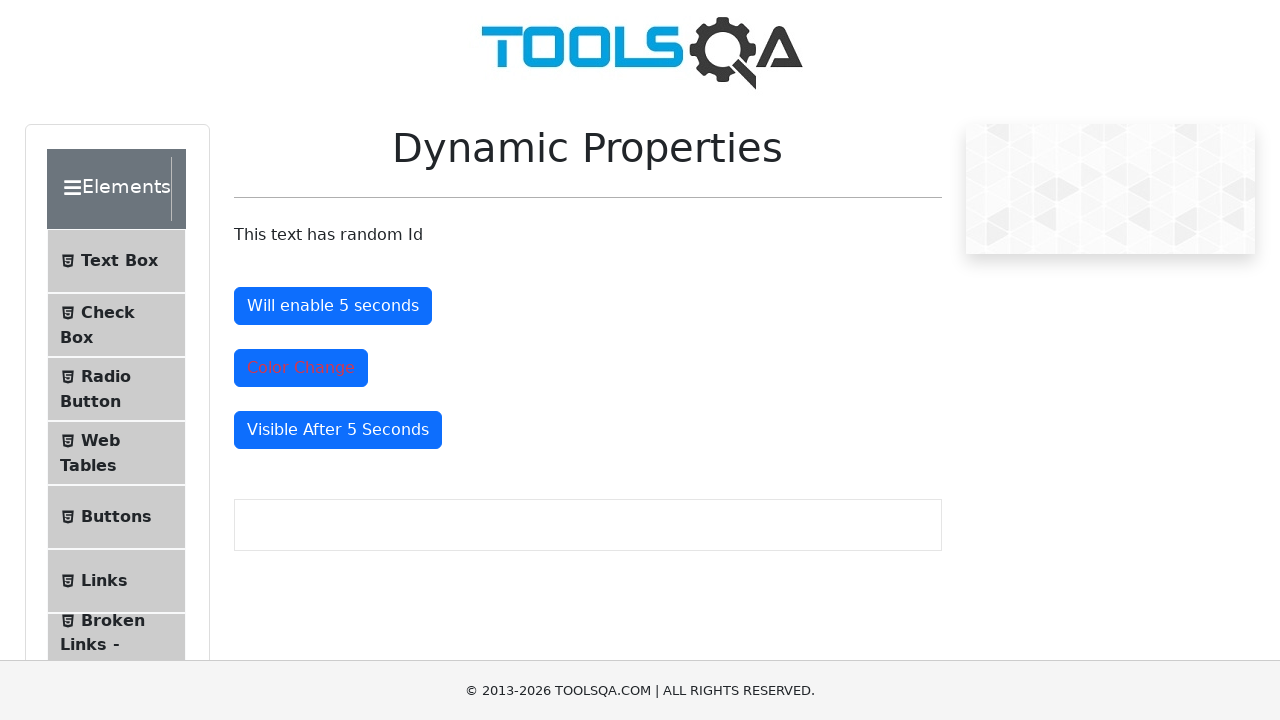

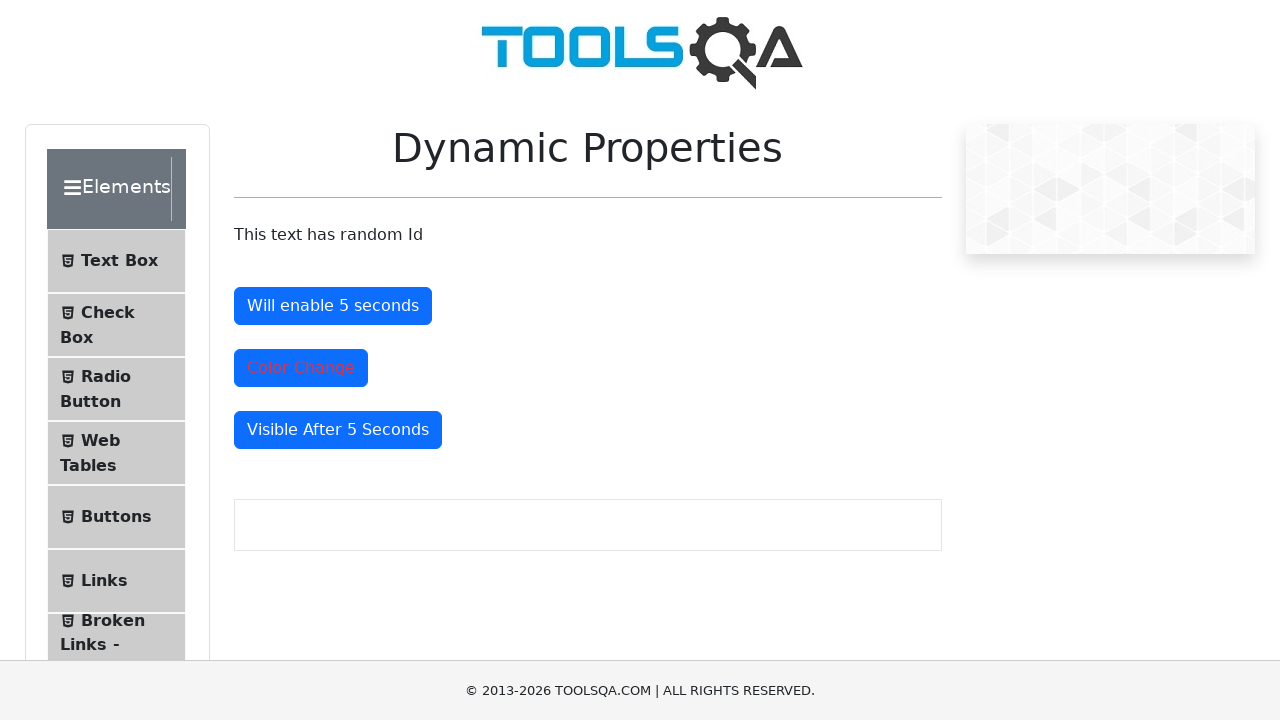